Tests the contact form behavior when submitting with an empty phone field but name and email filled

Starting URL: https://lm.skillbox.cc/qa_tester/module02/homework1/

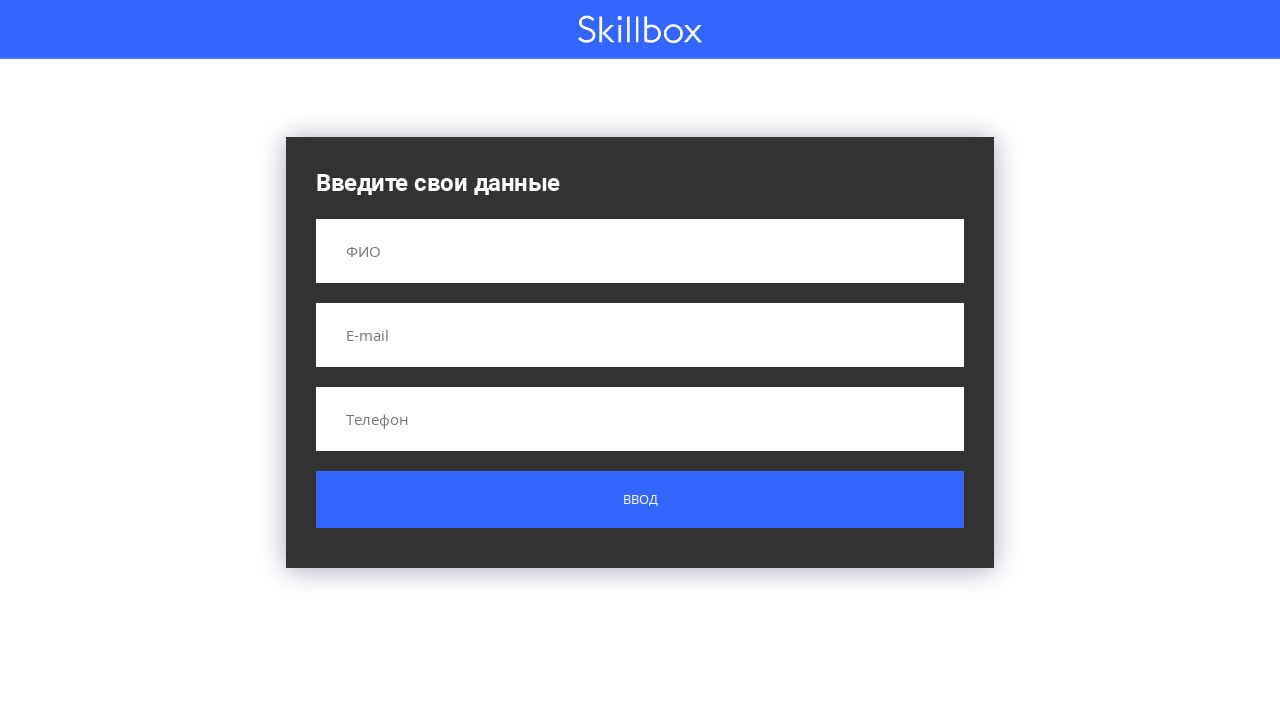

Filled name field with 'Людвиг Йозеф Витгенштейн' on input[name='name']
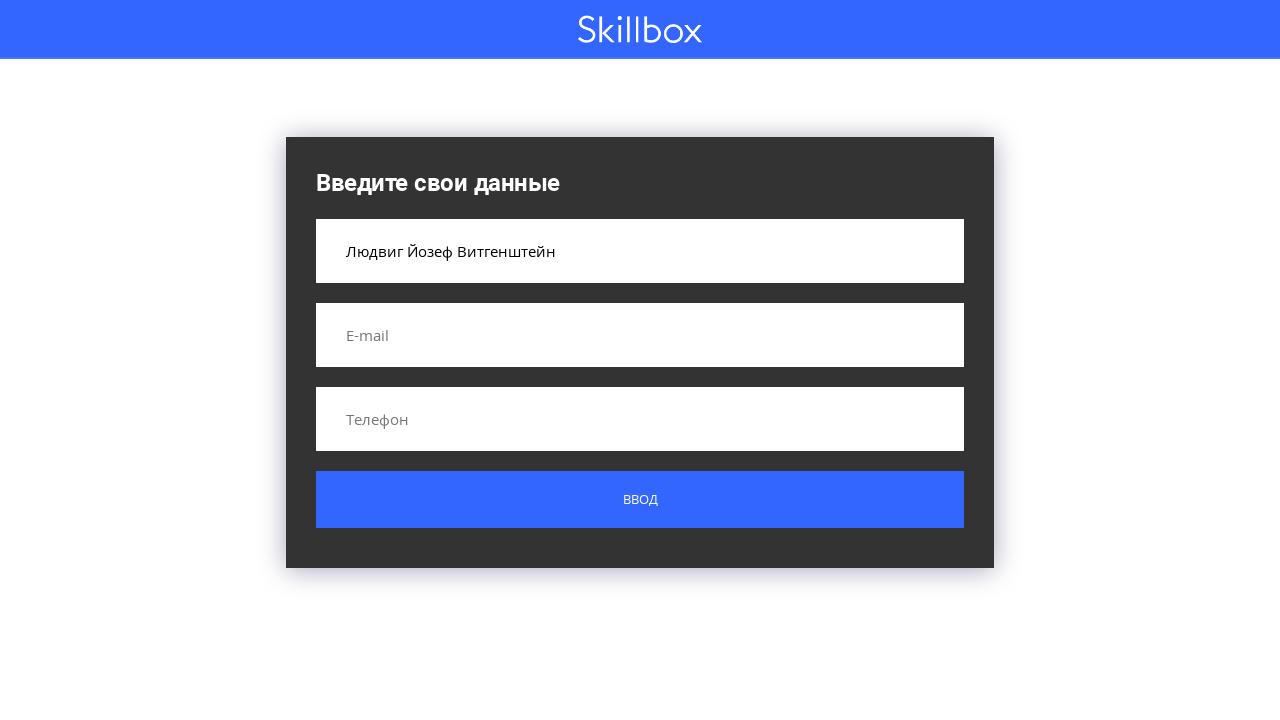

Filled email field with 'ludwig@mail.ru' on input[name='email']
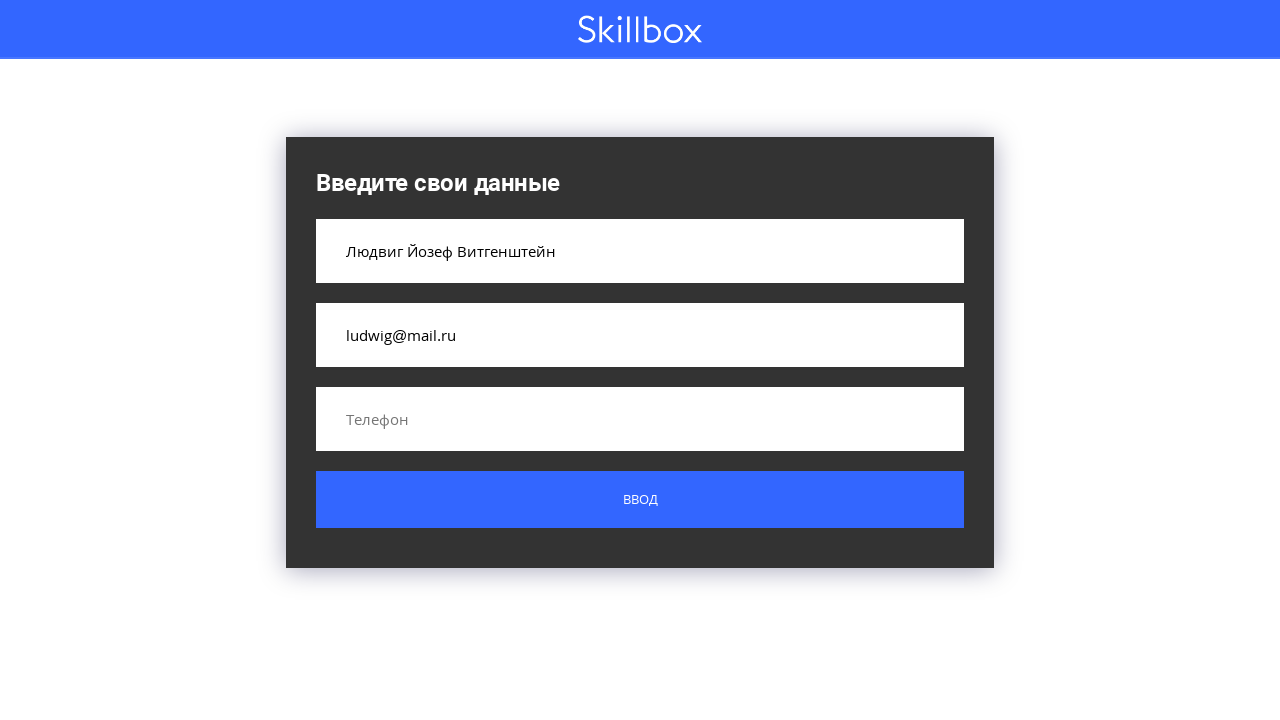

Clicked submit button with empty phone field at (640, 500) on .button
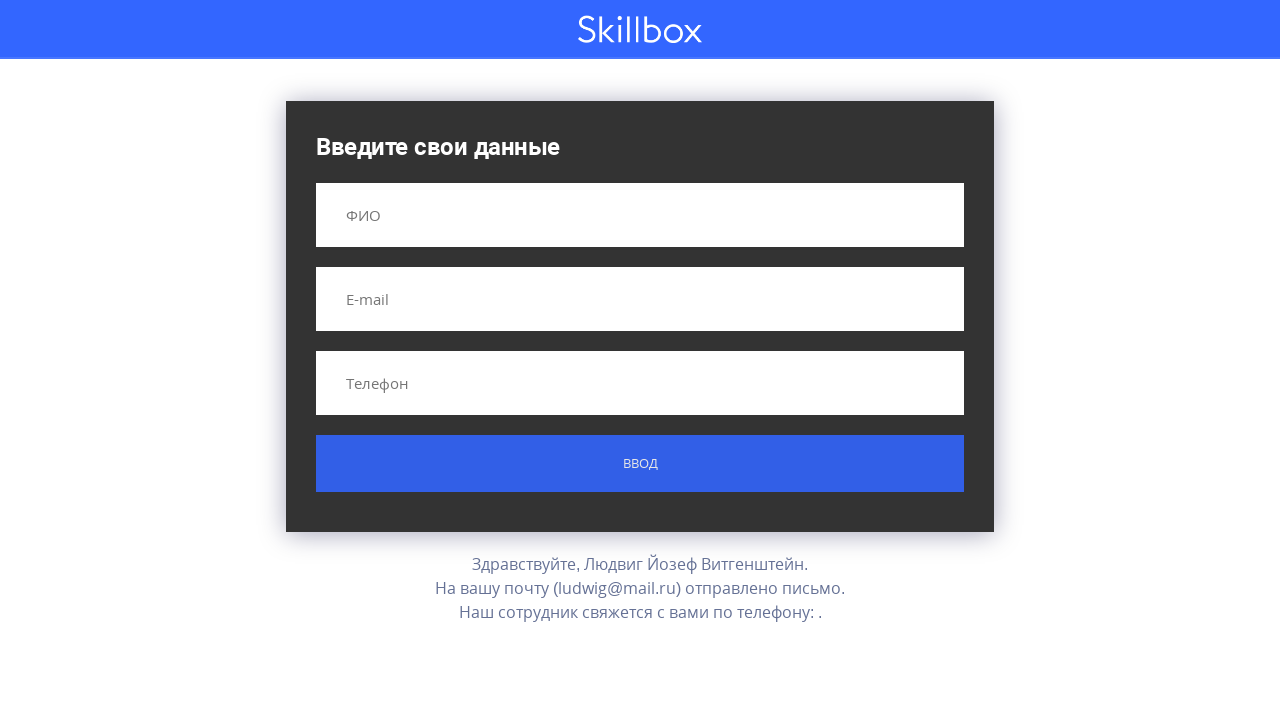

Form submission result appeared on screen
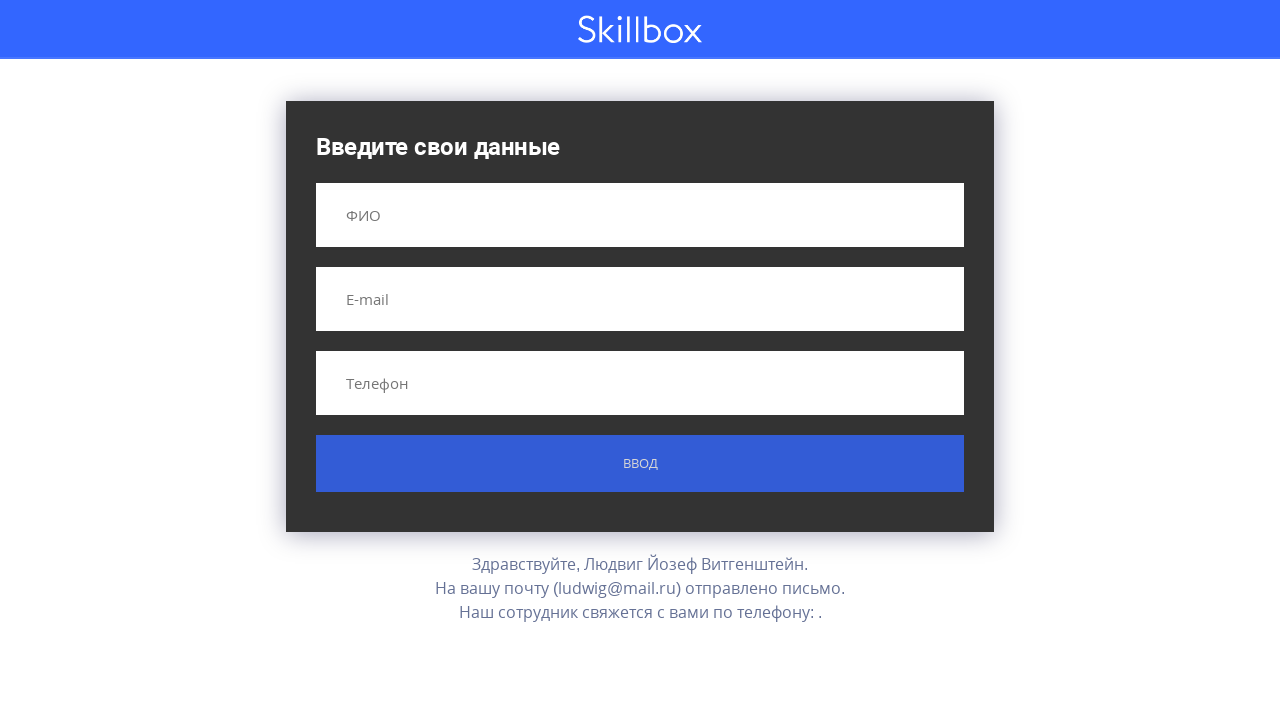

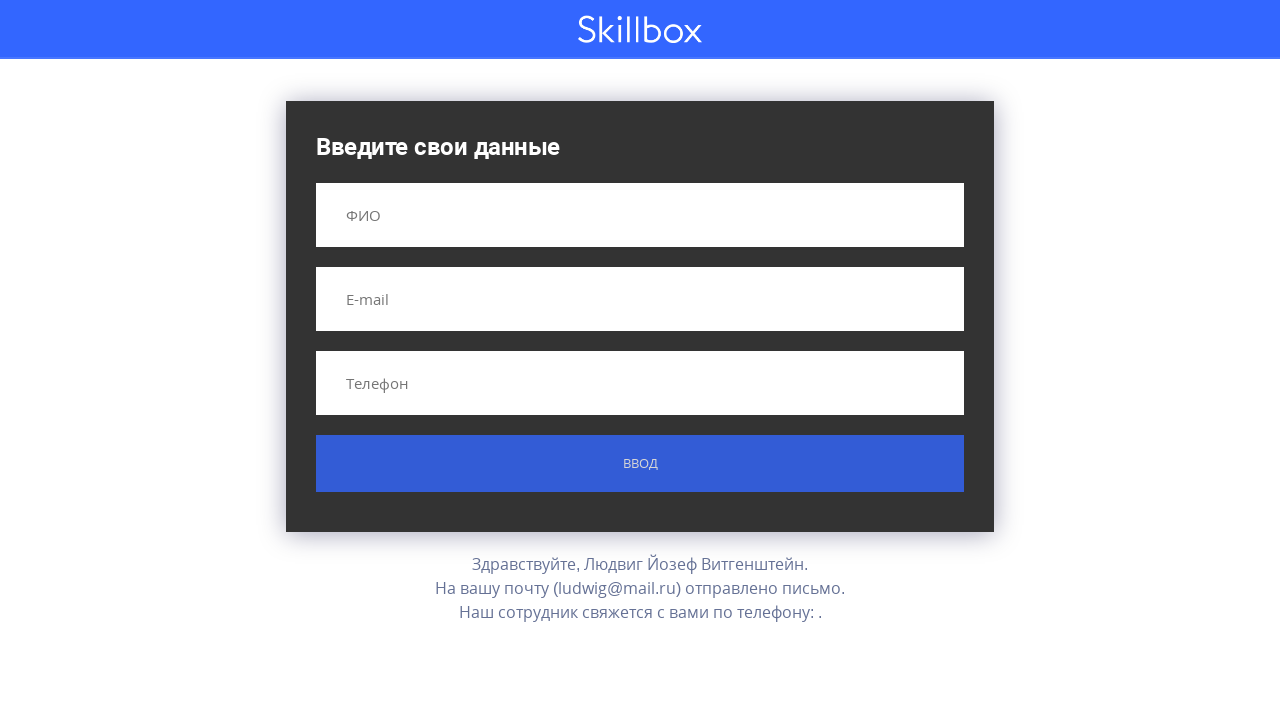